Tests calculator division by entering two numbers, selecting the division operator, and clicking Go

Starting URL: https://juliemr.github.io/protractor-demo/

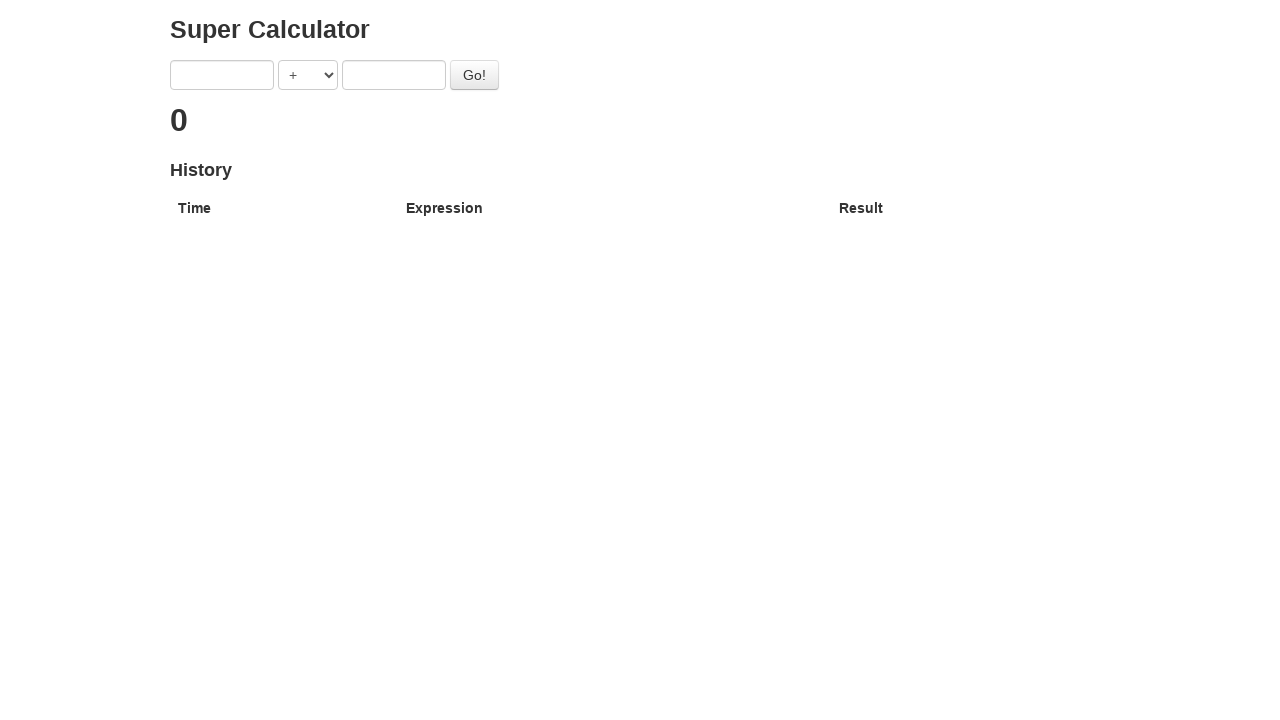

Entered first number '15' in calculator on [ng-model='first']
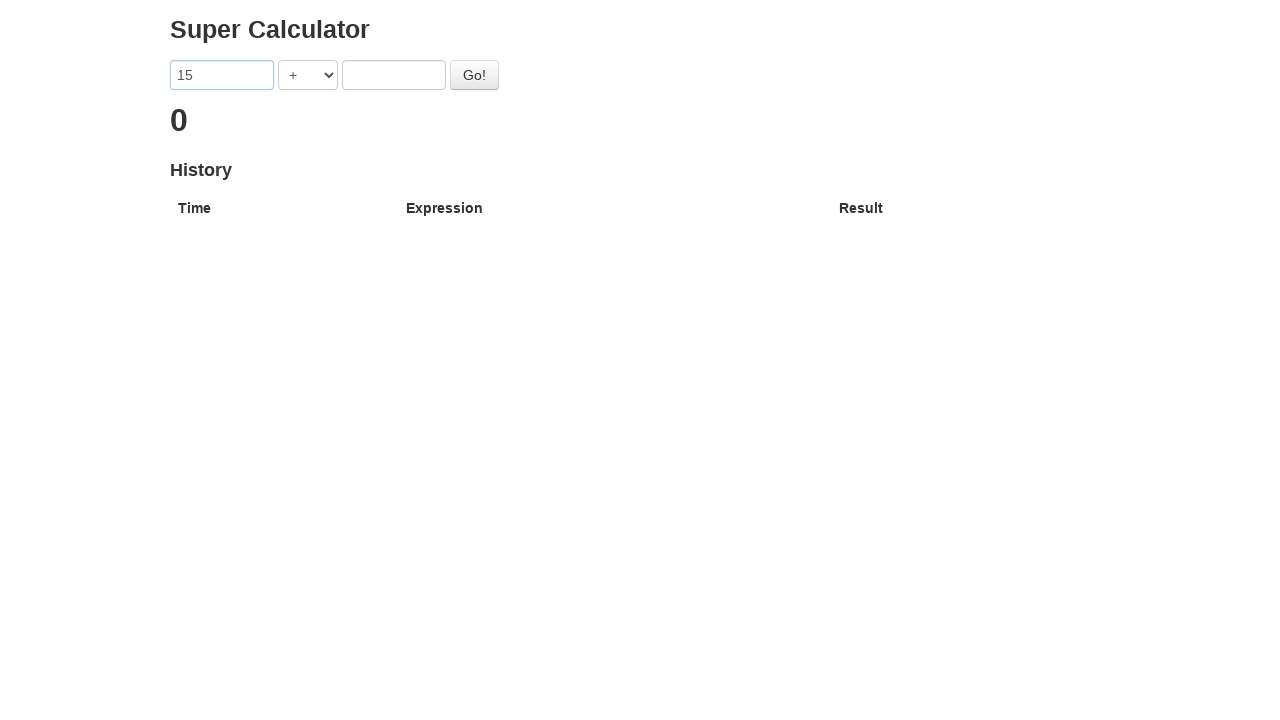

Entered second number '3' in calculator on [ng-model='second']
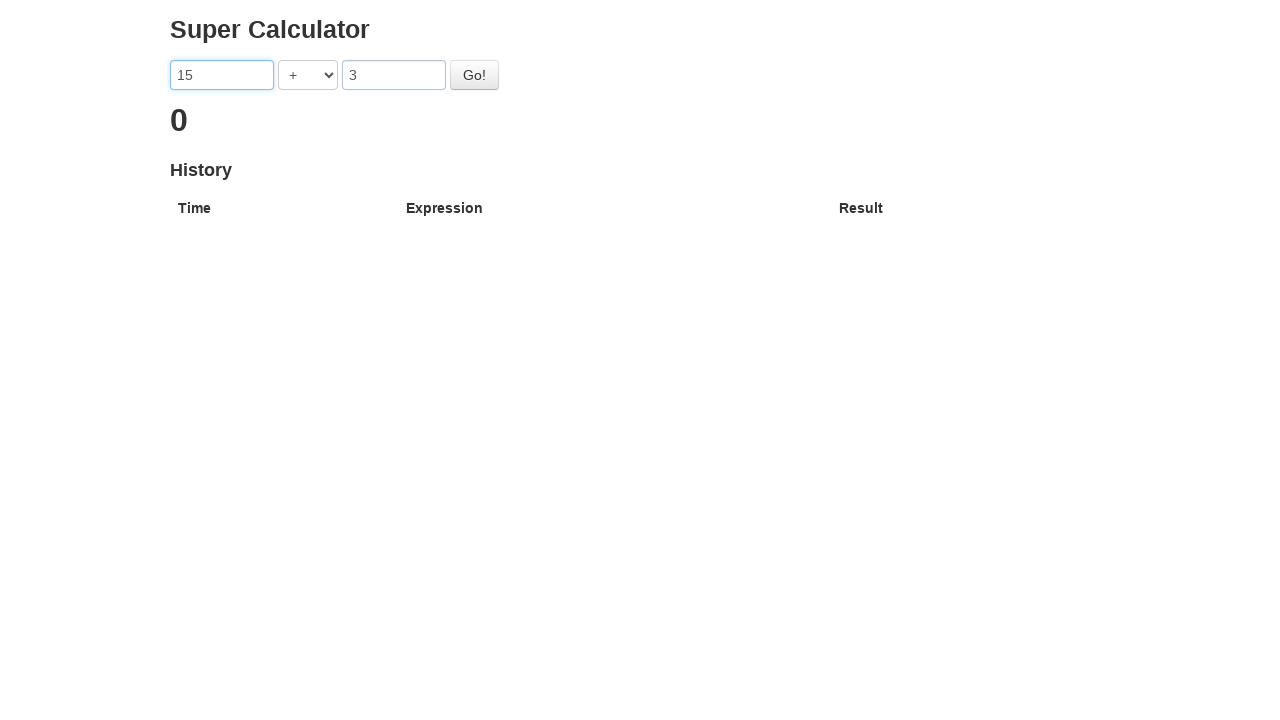

Selected division operator '/' on [ng-model='operator']
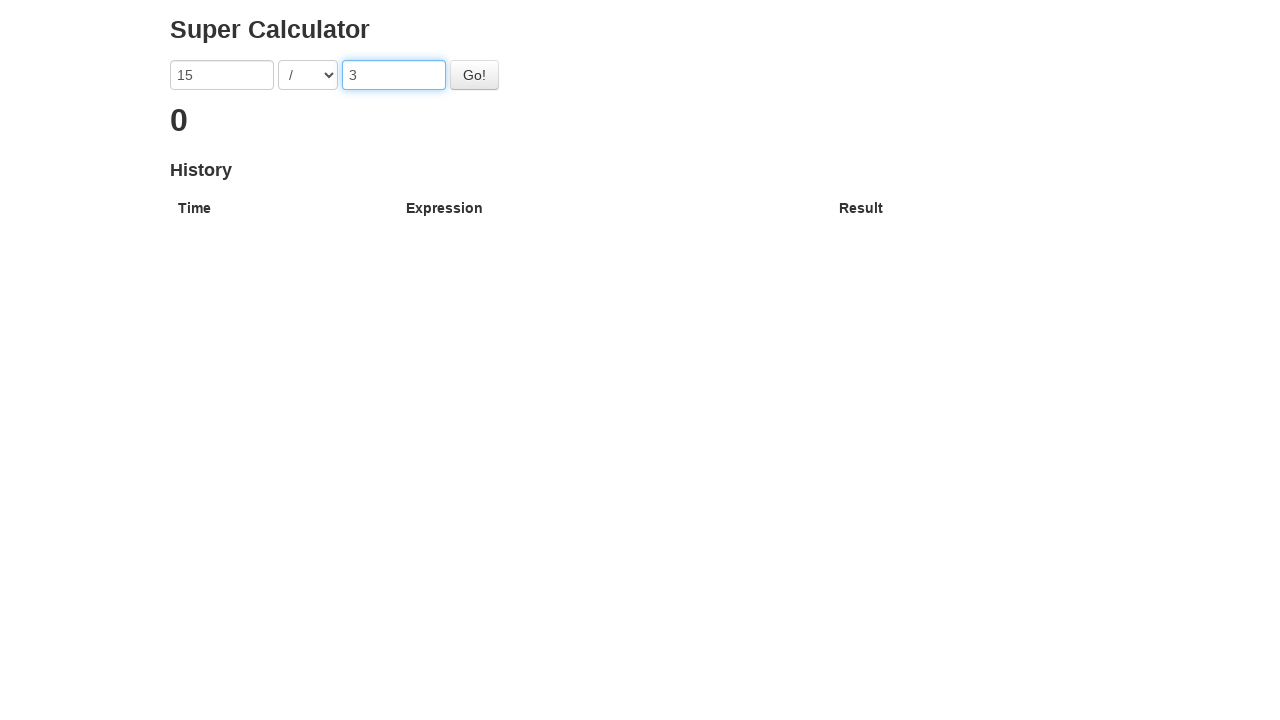

Clicked Go button to calculate division at (474, 75) on button:has-text('Go!')
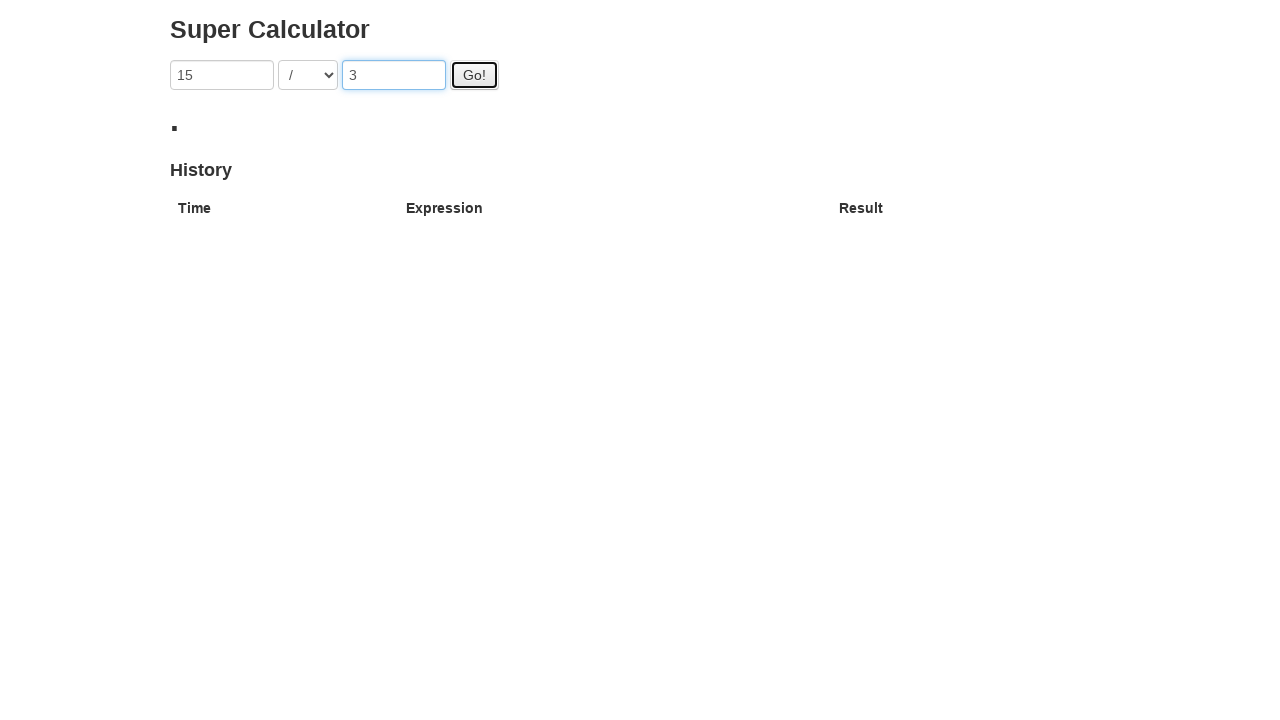

Division result displayed
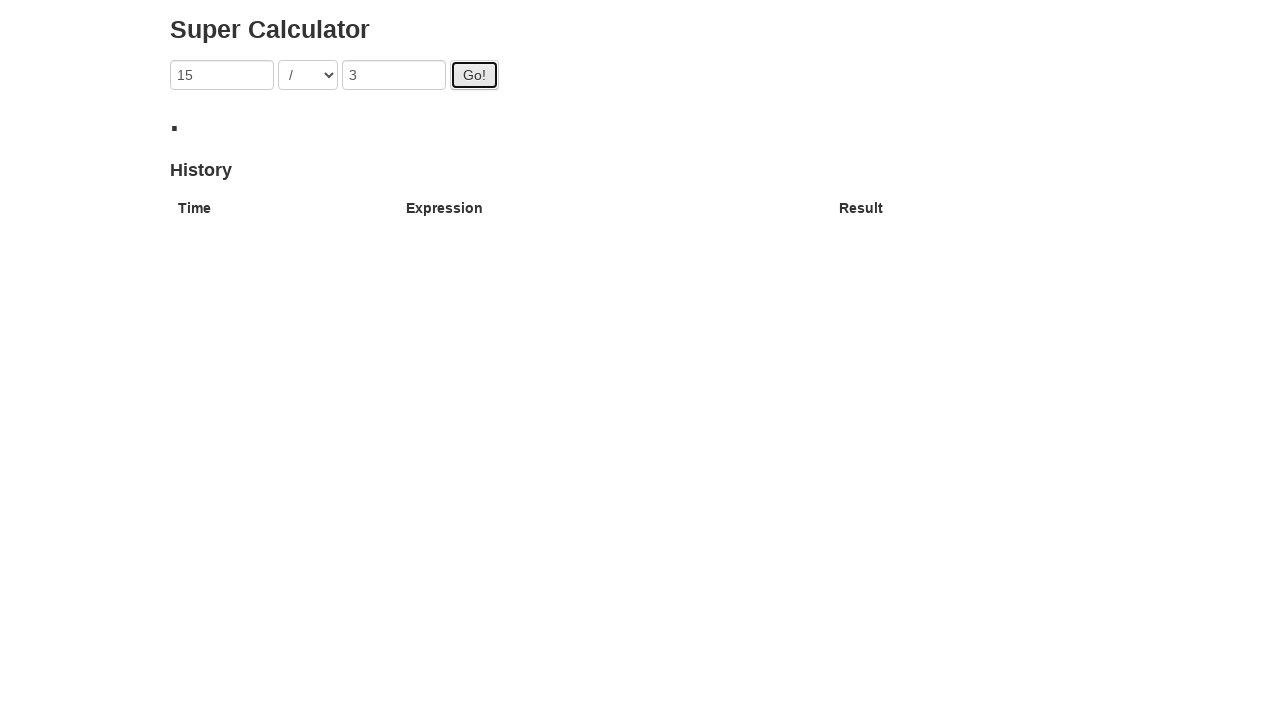

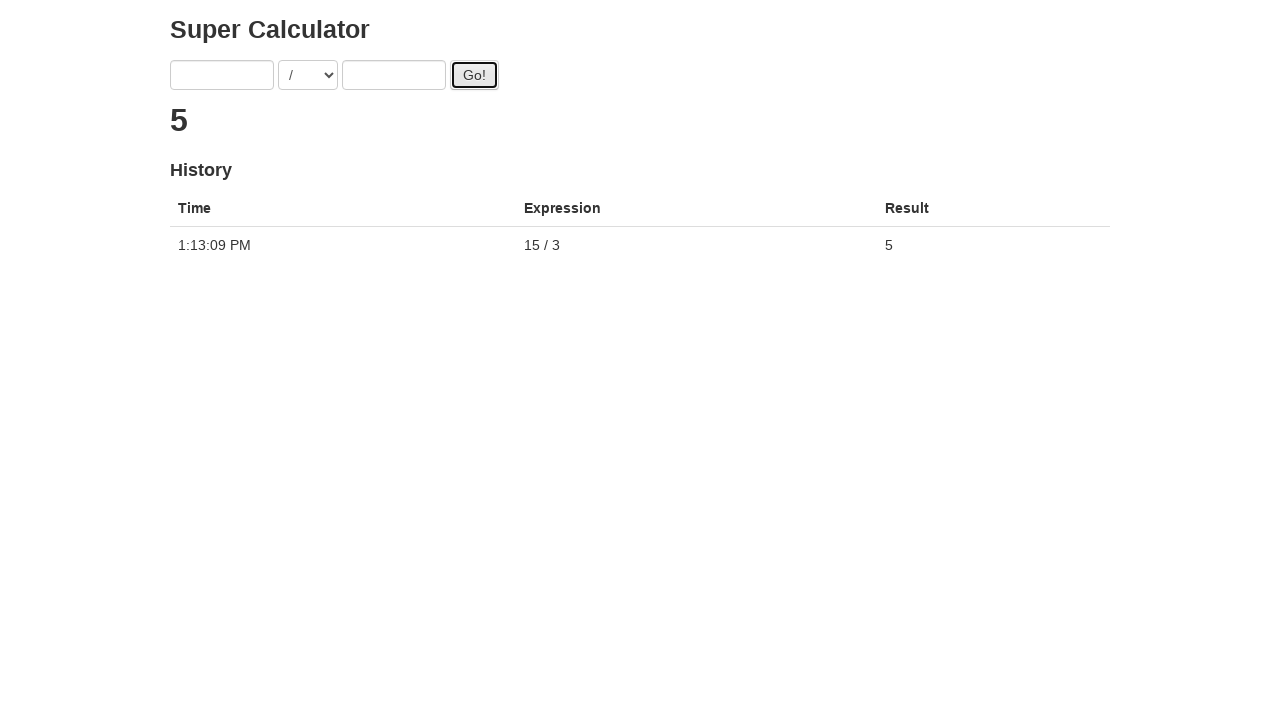